Verifies the page title is "Practice Page"

Starting URL: https://rahulshettyacademy.com/AutomationPractice/

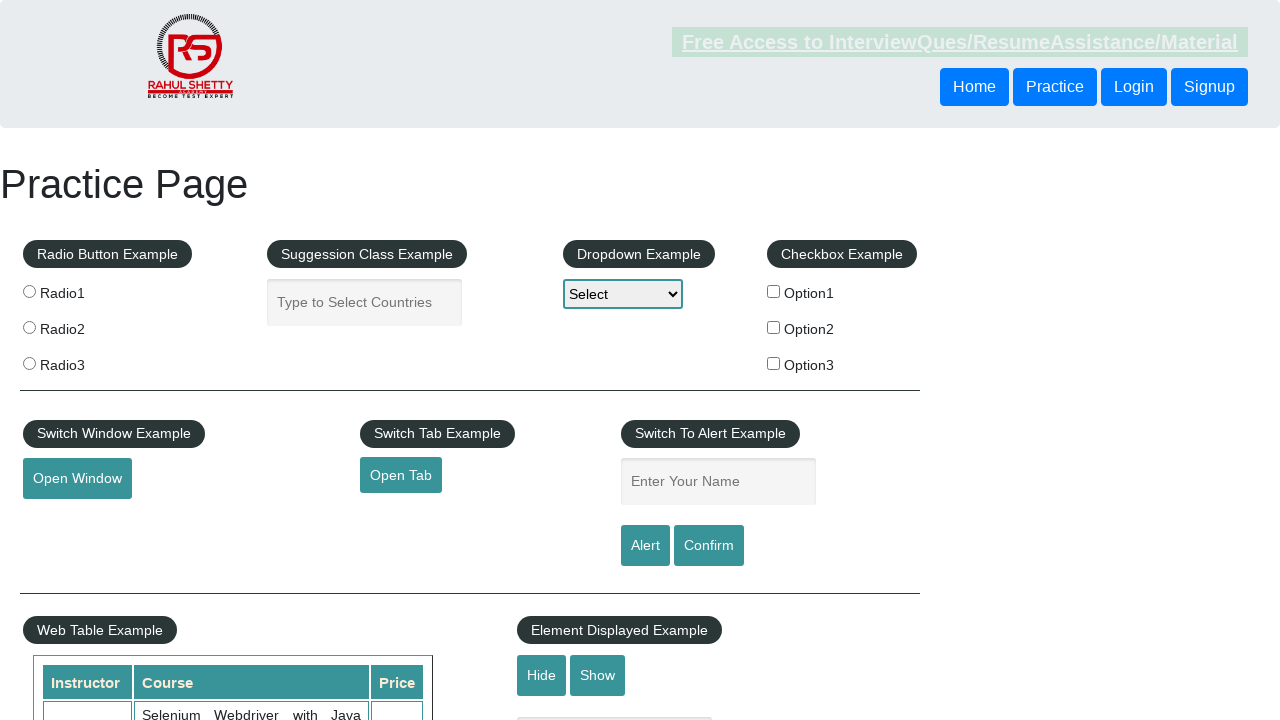

Verified page title is 'Practice Page'
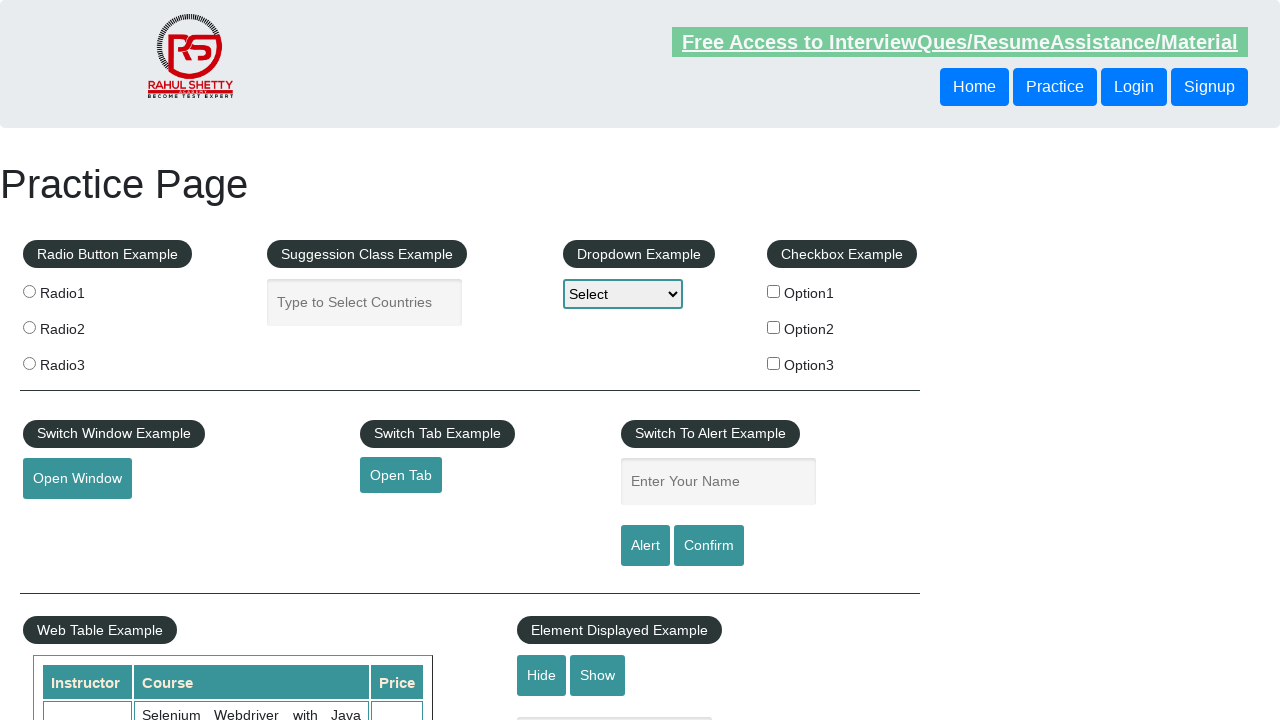

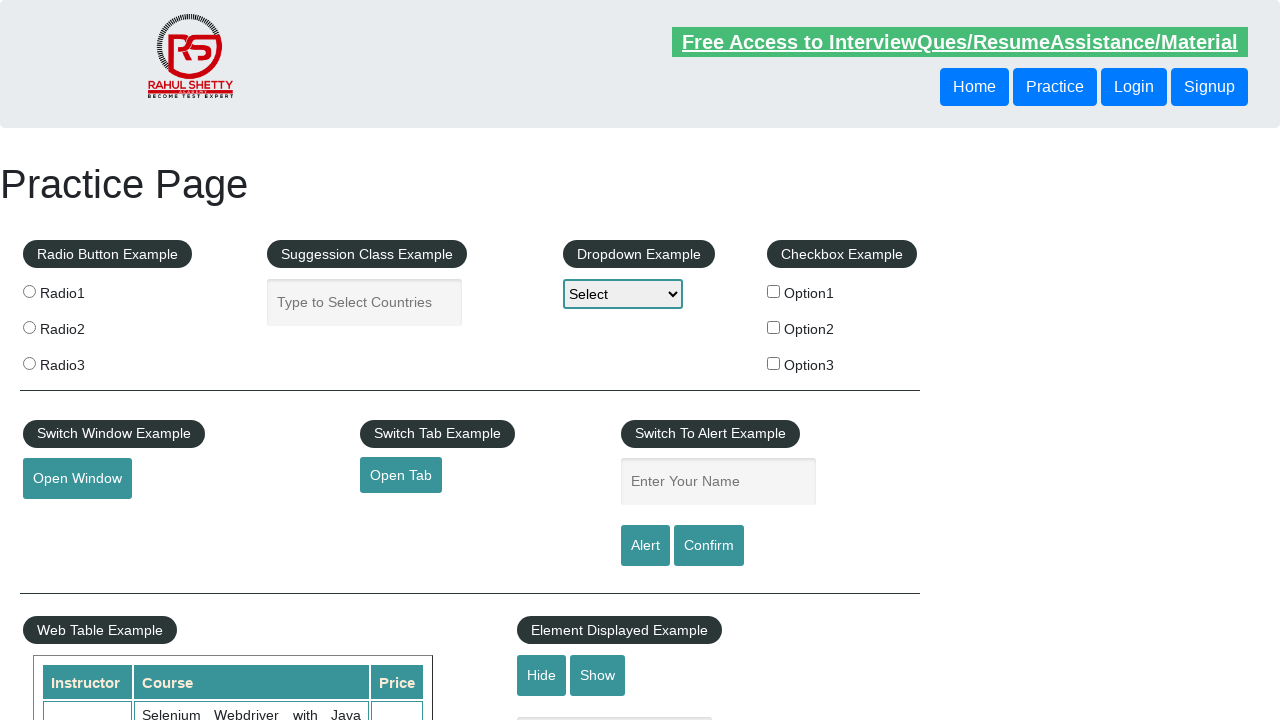